Tests prompt alert functionality by clicking the prompt button, entering text in the alert, and verifying the result message

Starting URL: https://demoqa.com/alerts

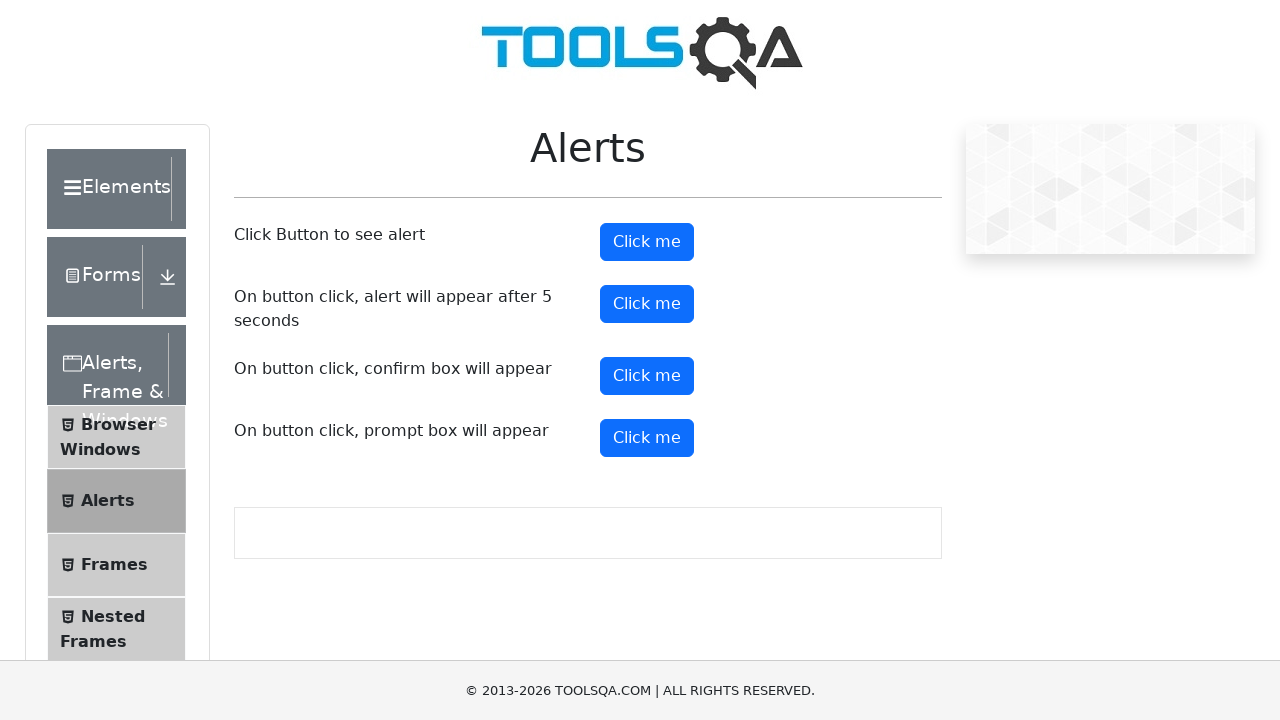

Set up dialog handler to accept prompt with text 'anhVuTester'
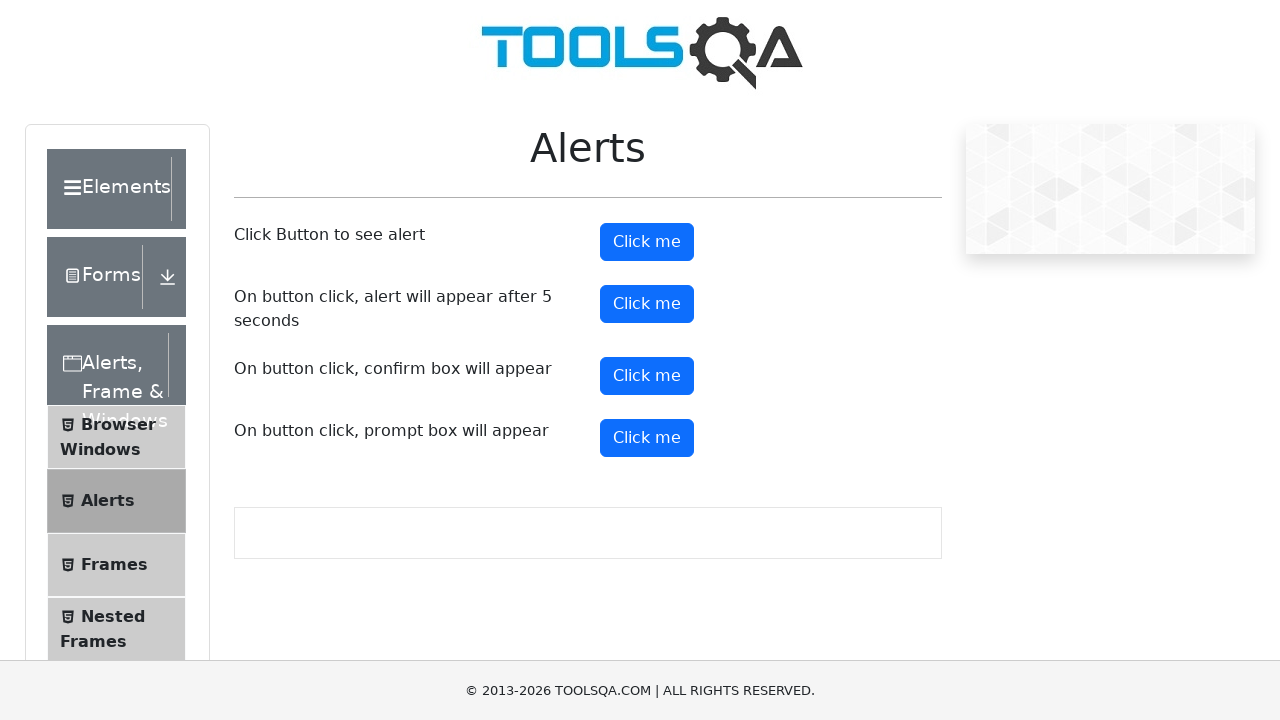

Clicked the prompt button to trigger alert at (647, 438) on #promtButton
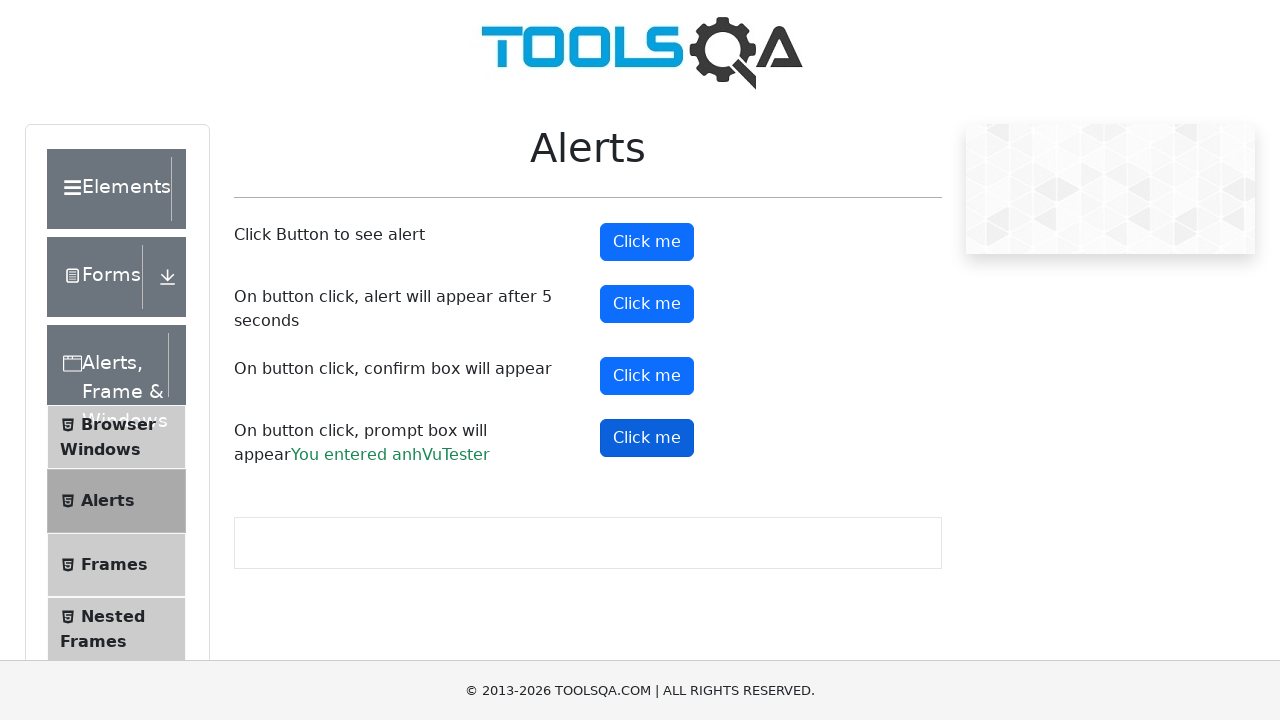

Waited for prompt result element to appear
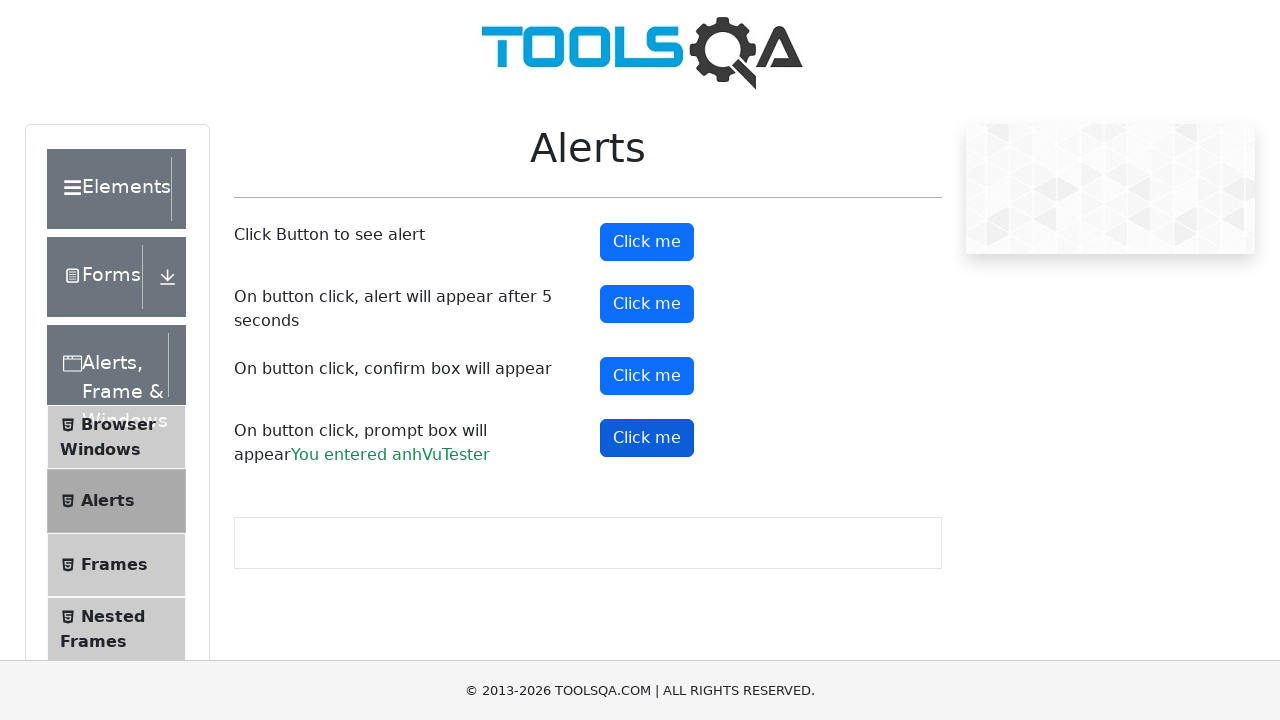

Retrieved the prompt result text content
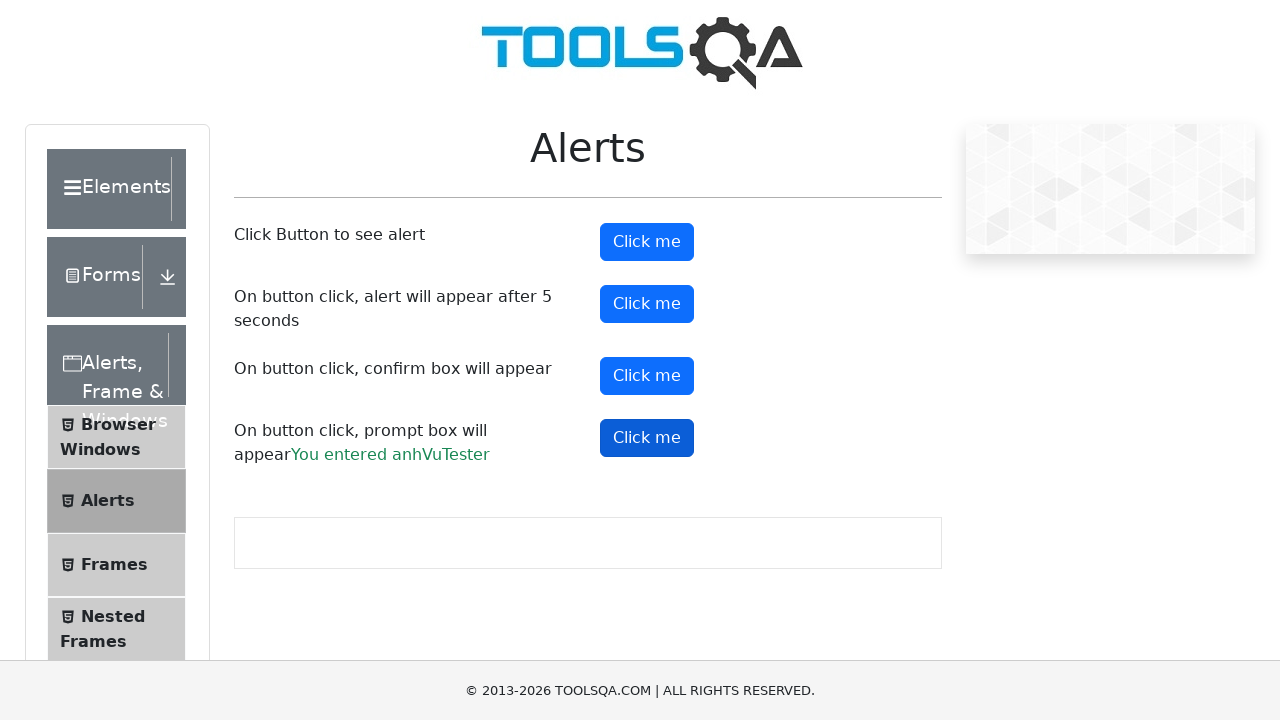

Verified that 'anhVuTester' is present in the result message
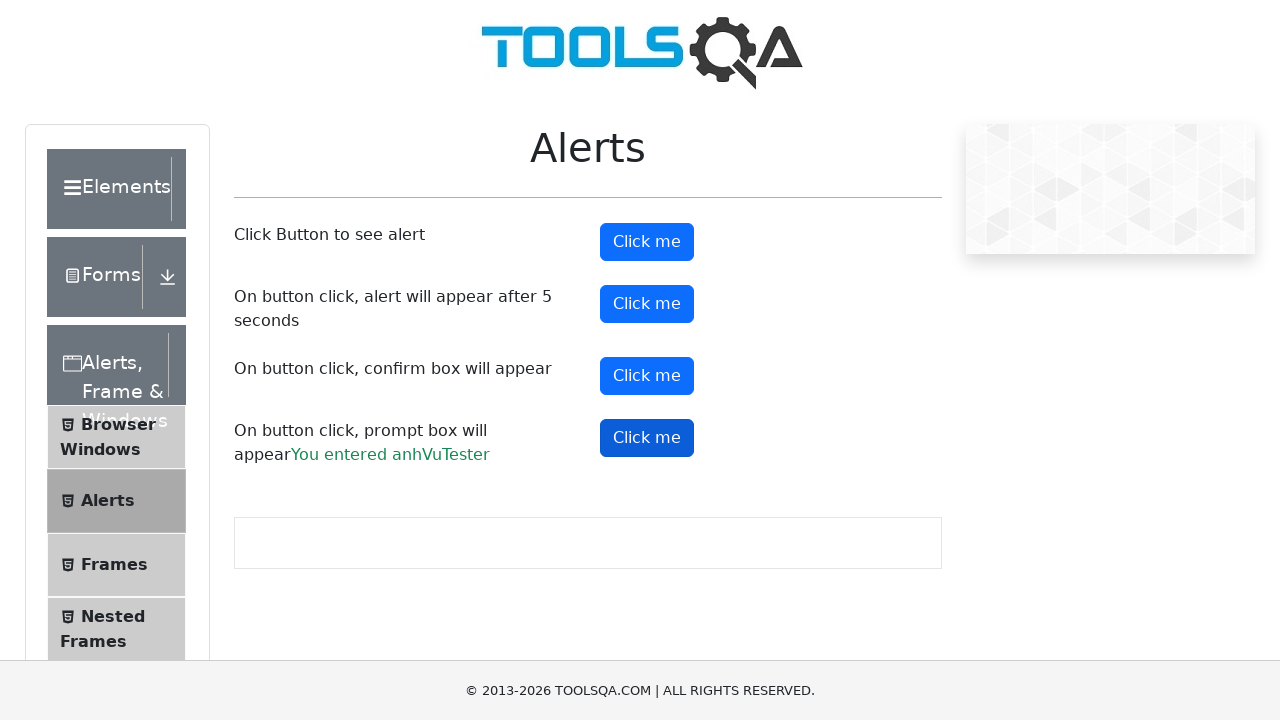

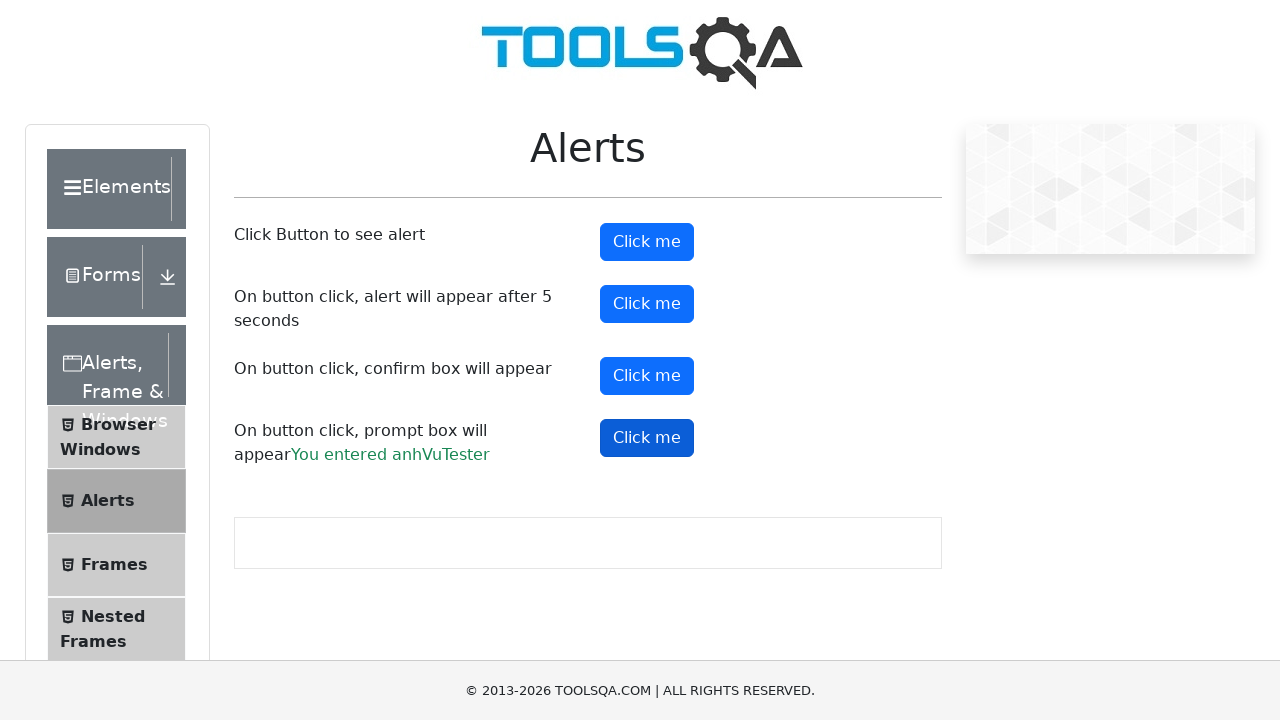